Tests the Sri Lanka railway schedule search functionality by selecting start and end stations from dropdown menus and clicking the search button to view train schedules.

Starting URL: https://eservices.railway.gov.lk/schedule

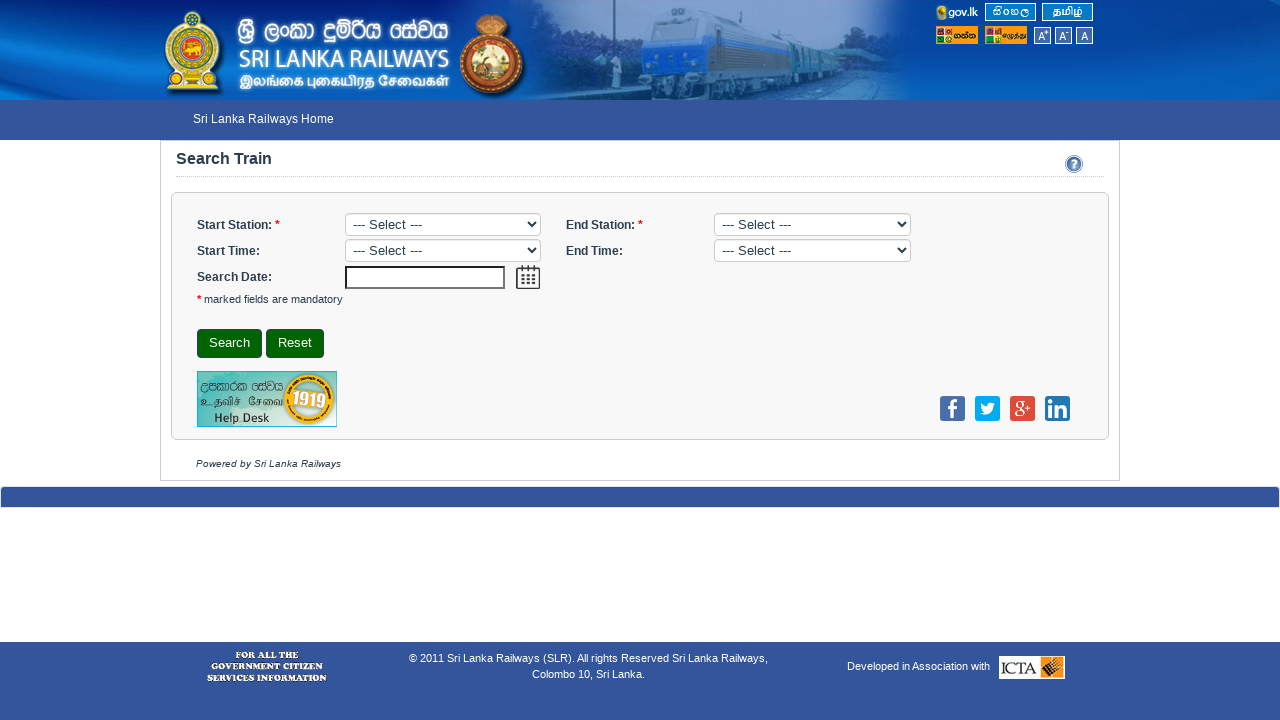

Verified page title contains 'Train'
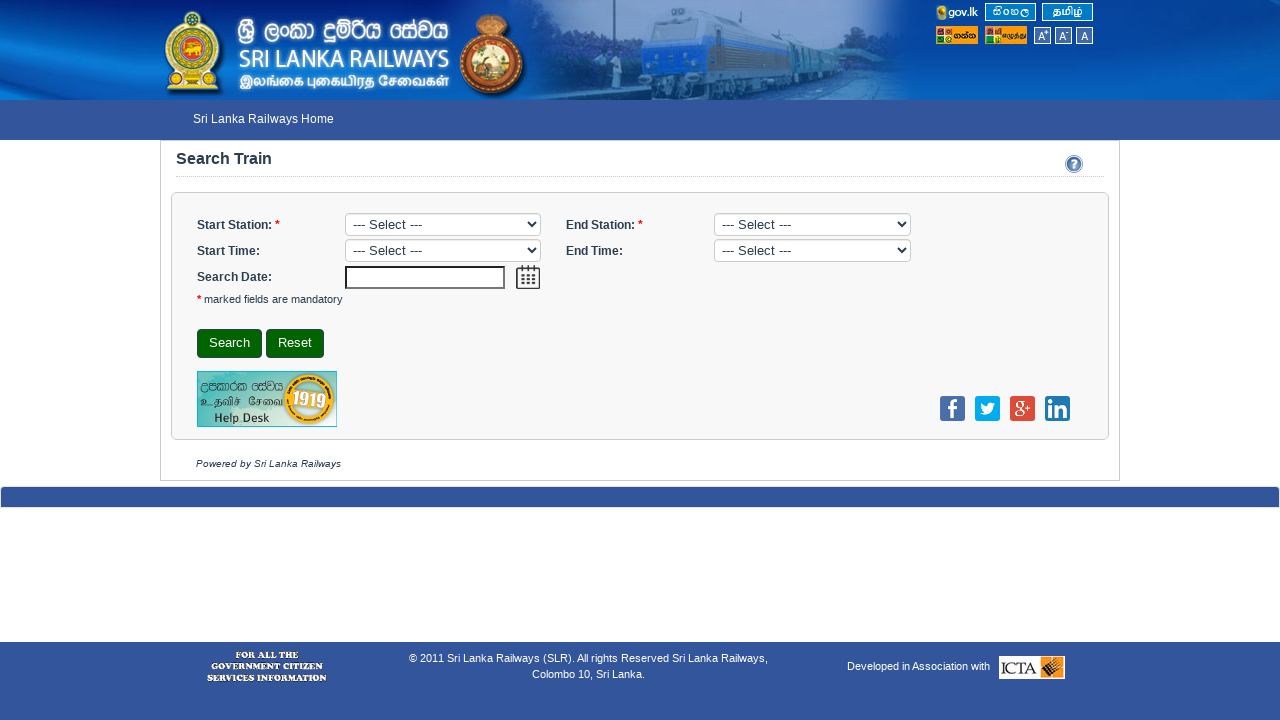

Selected start station from dropdown (index 1) on #startStation
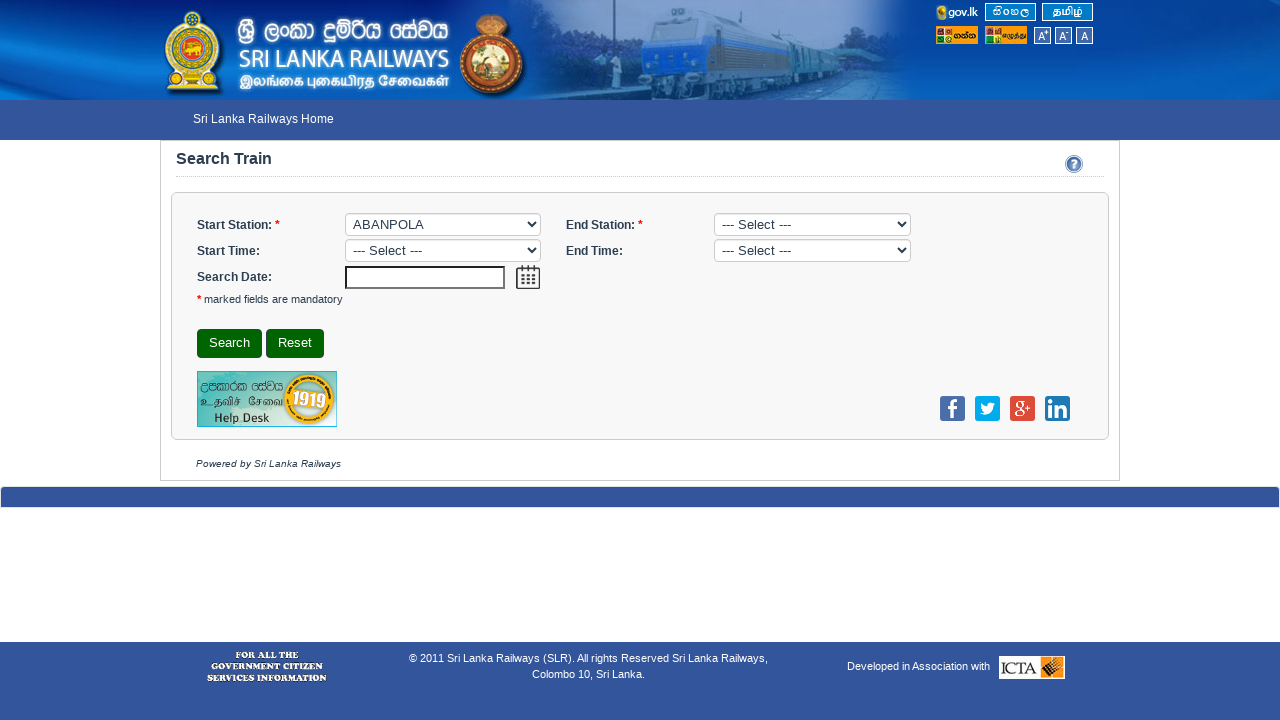

Selected end station from dropdown (index 2) on #endStation
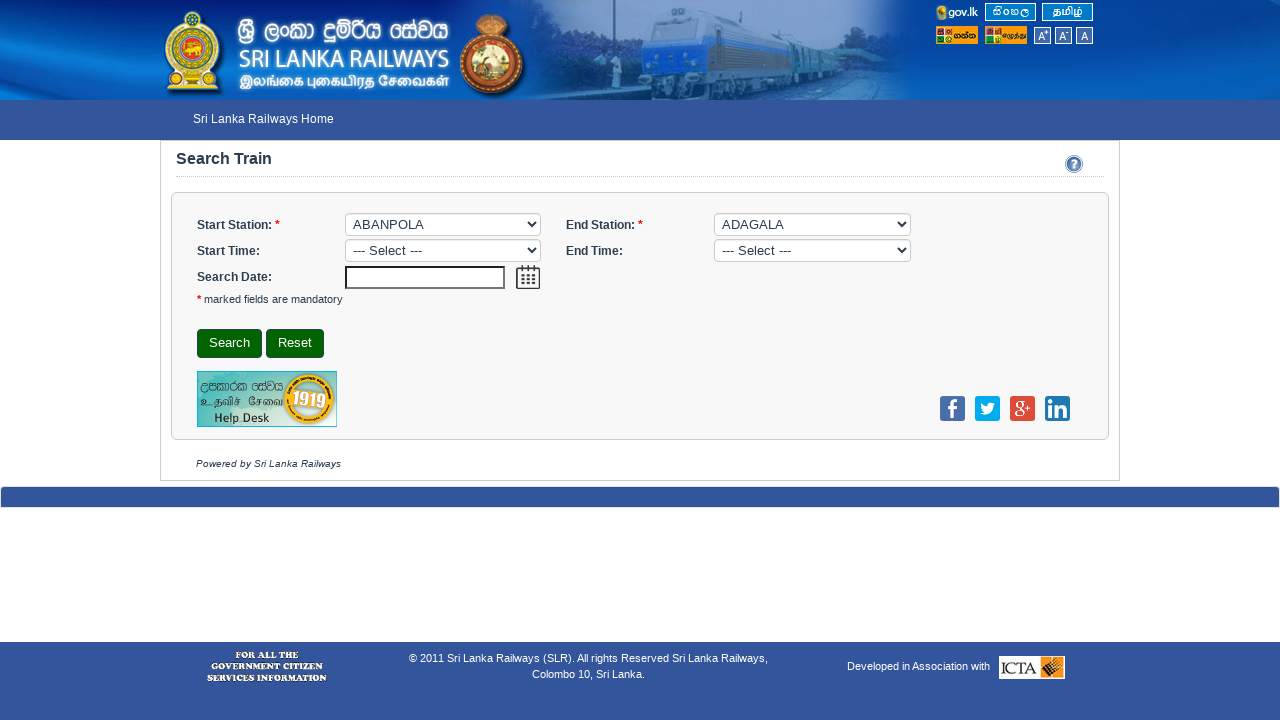

Clicked search button to retrieve train schedules at (230, 344) on #search_form_id button[type='submit'], #search_form_id div div button:first-of-t
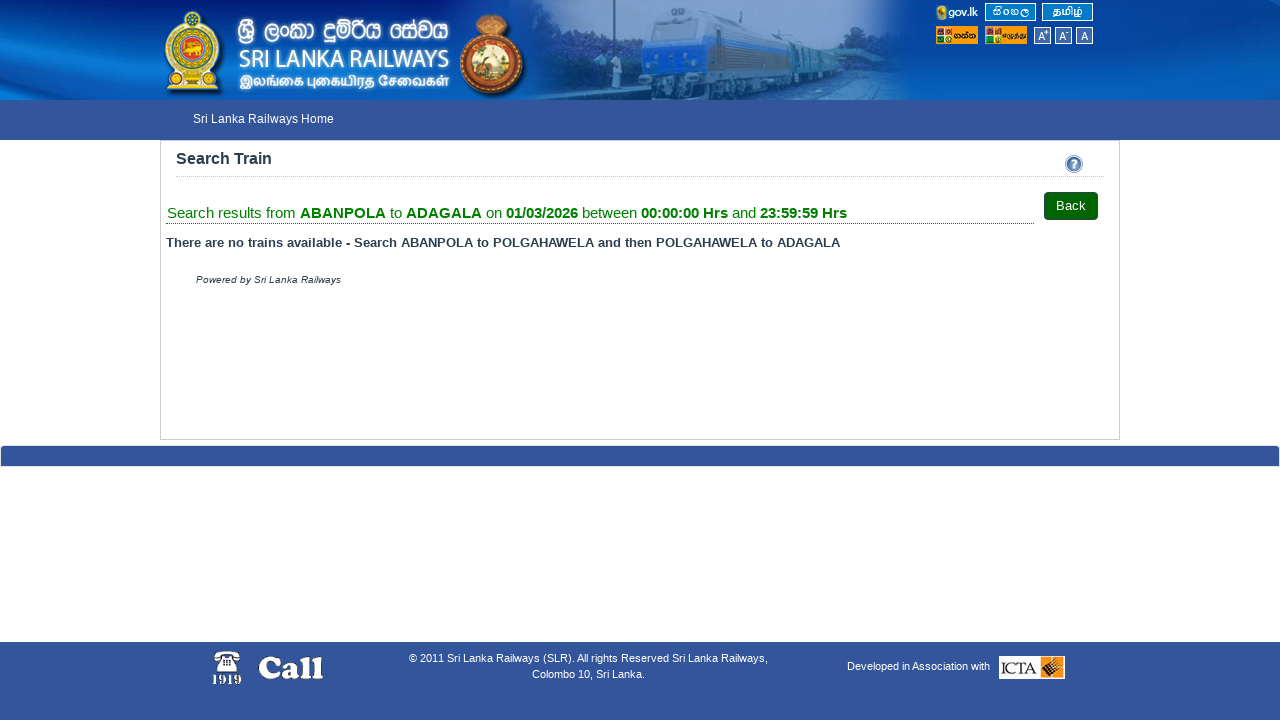

Train schedule search results loaded successfully
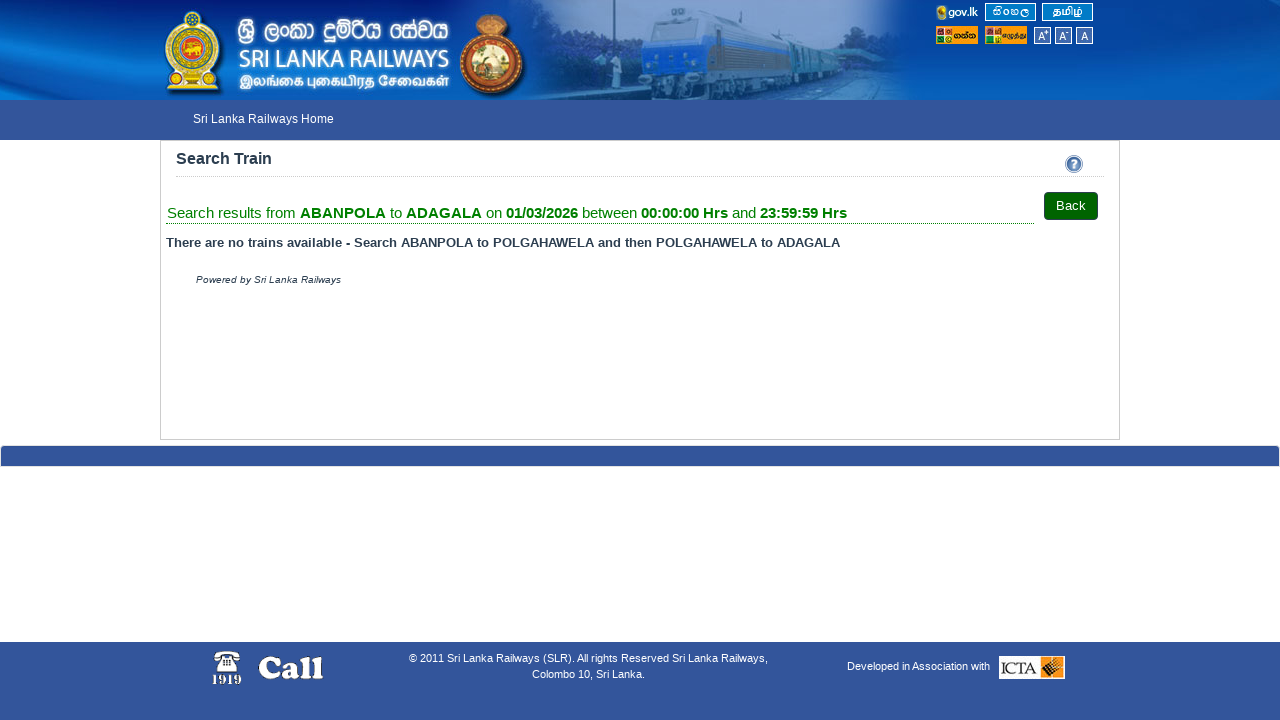

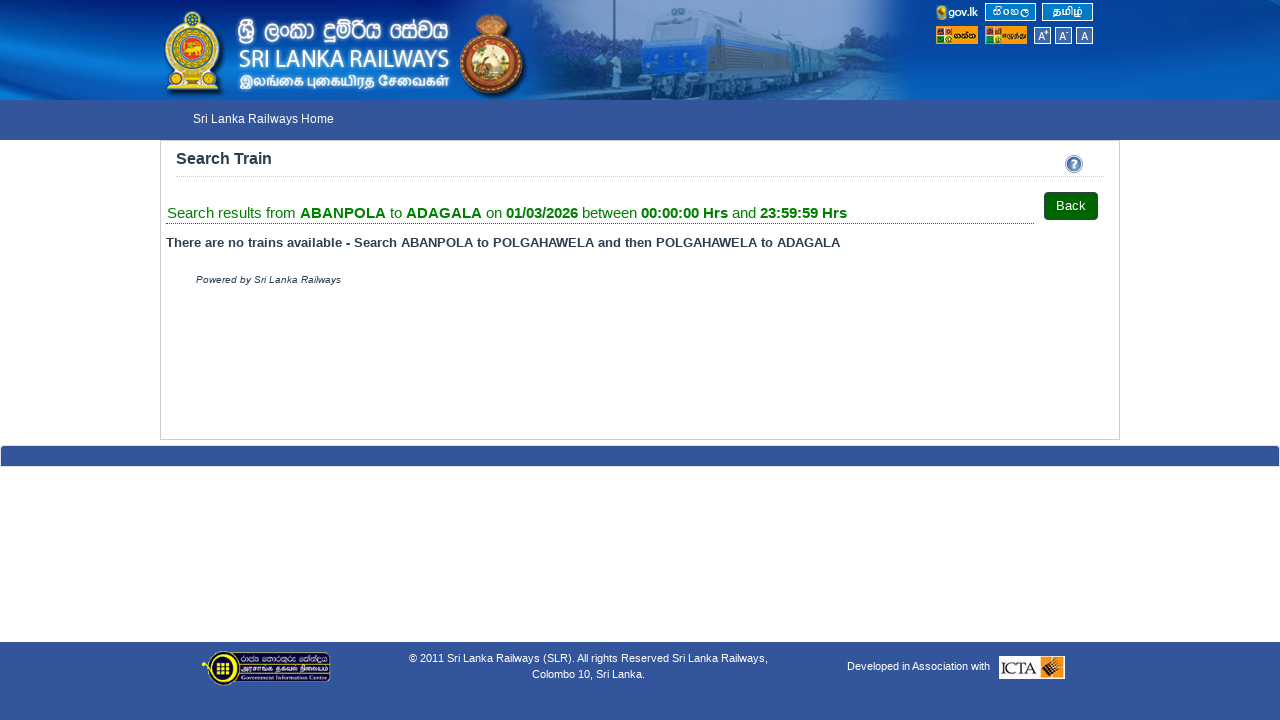